Tests that the All filter displays all todo items regardless of completion status

Starting URL: https://demo.playwright.dev/todomvc

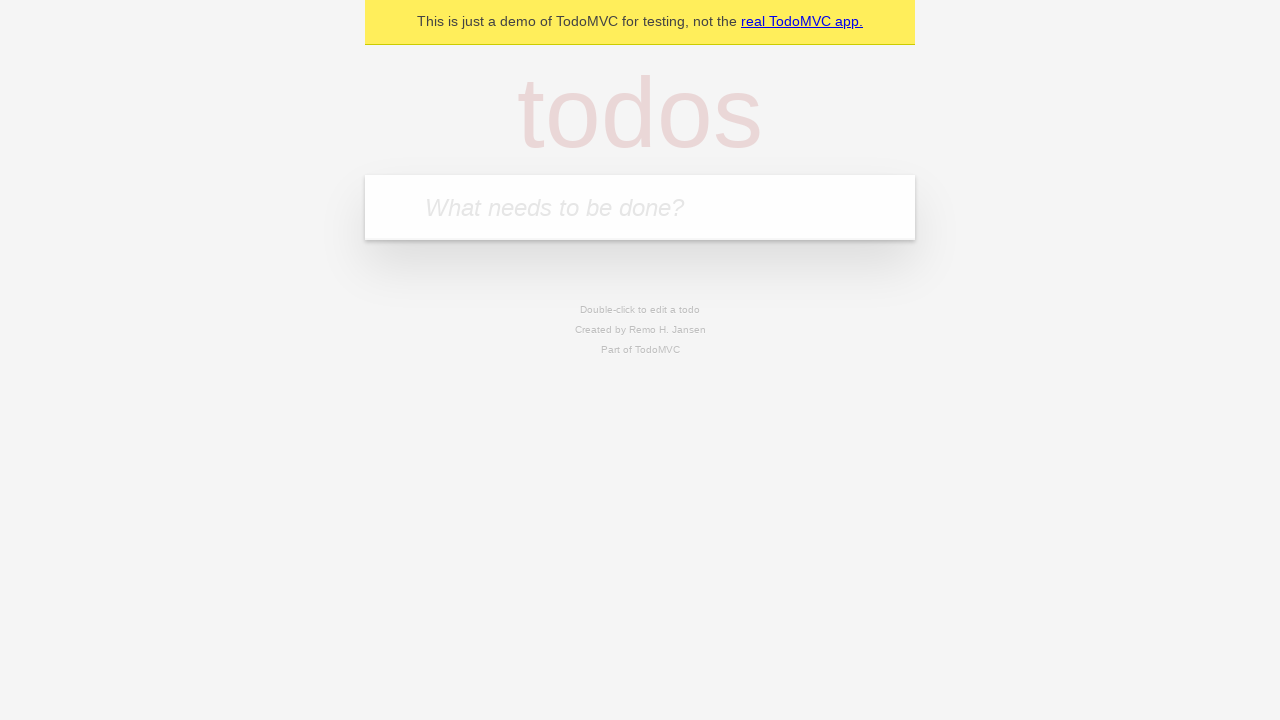

Filled todo input with 'buy some cheese' on internal:attr=[placeholder="What needs to be done?"i]
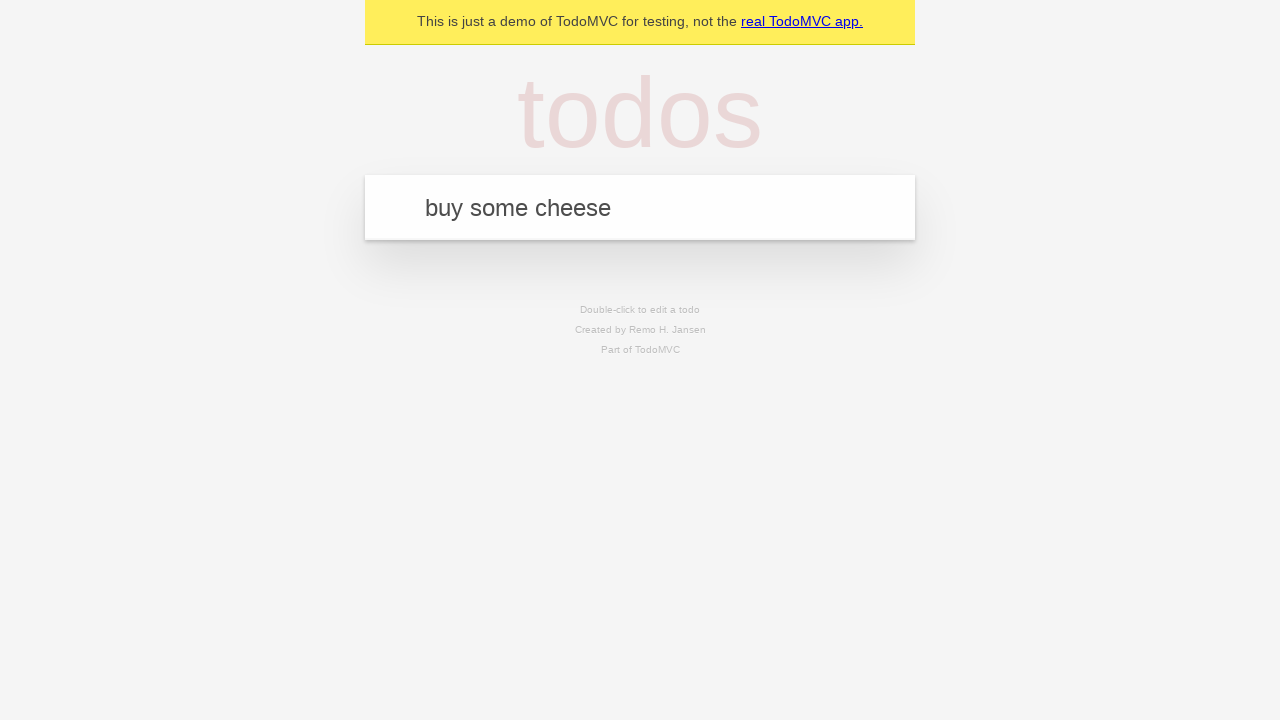

Pressed Enter to add first todo item on internal:attr=[placeholder="What needs to be done?"i]
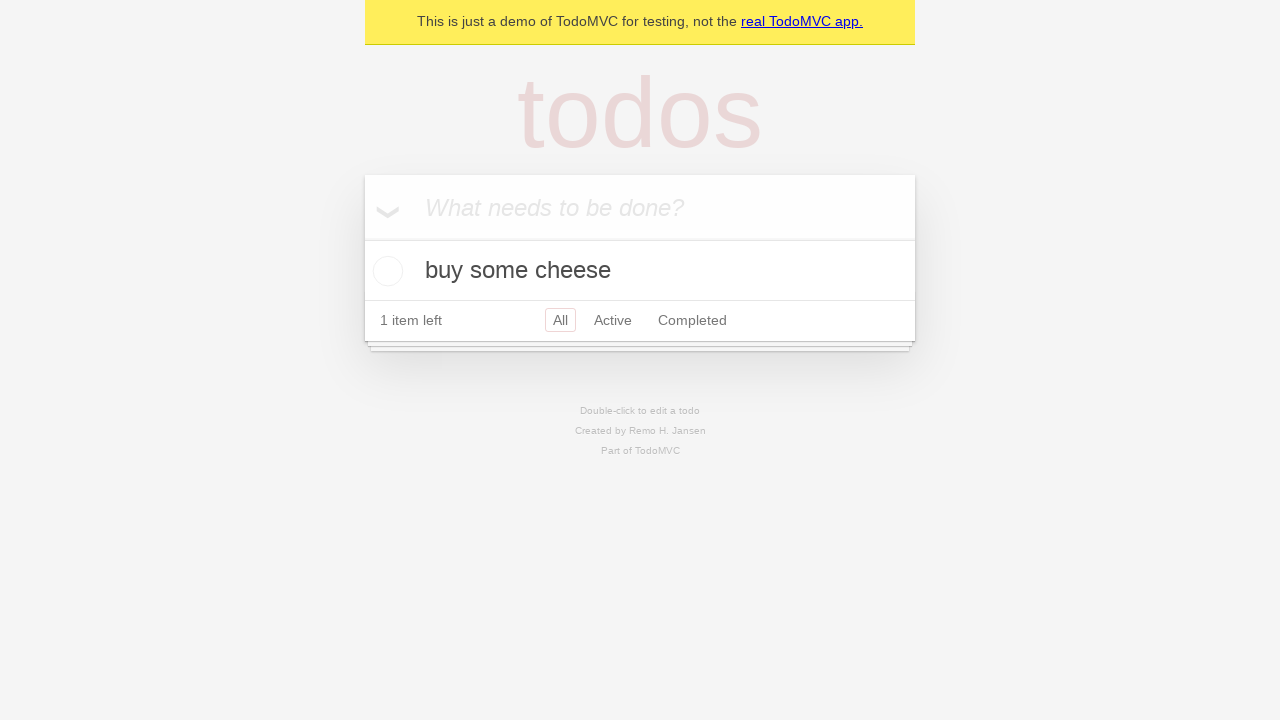

Filled todo input with 'feed the cat' on internal:attr=[placeholder="What needs to be done?"i]
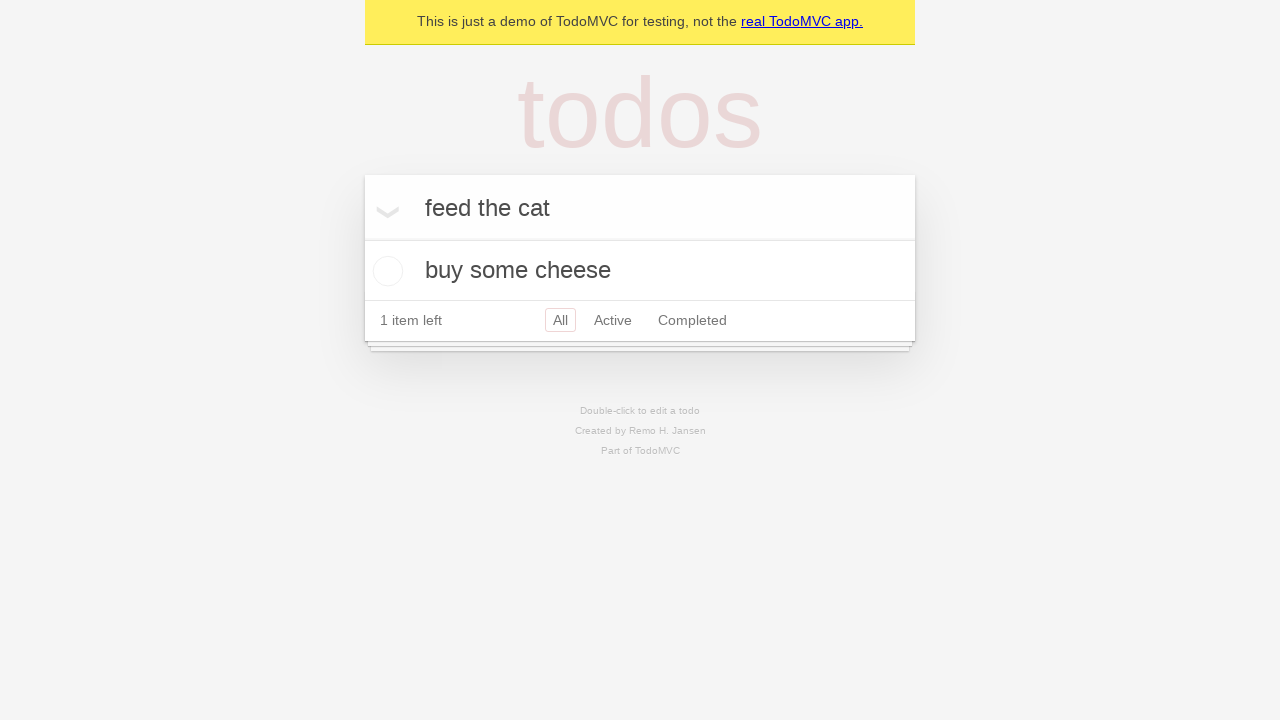

Pressed Enter to add second todo item on internal:attr=[placeholder="What needs to be done?"i]
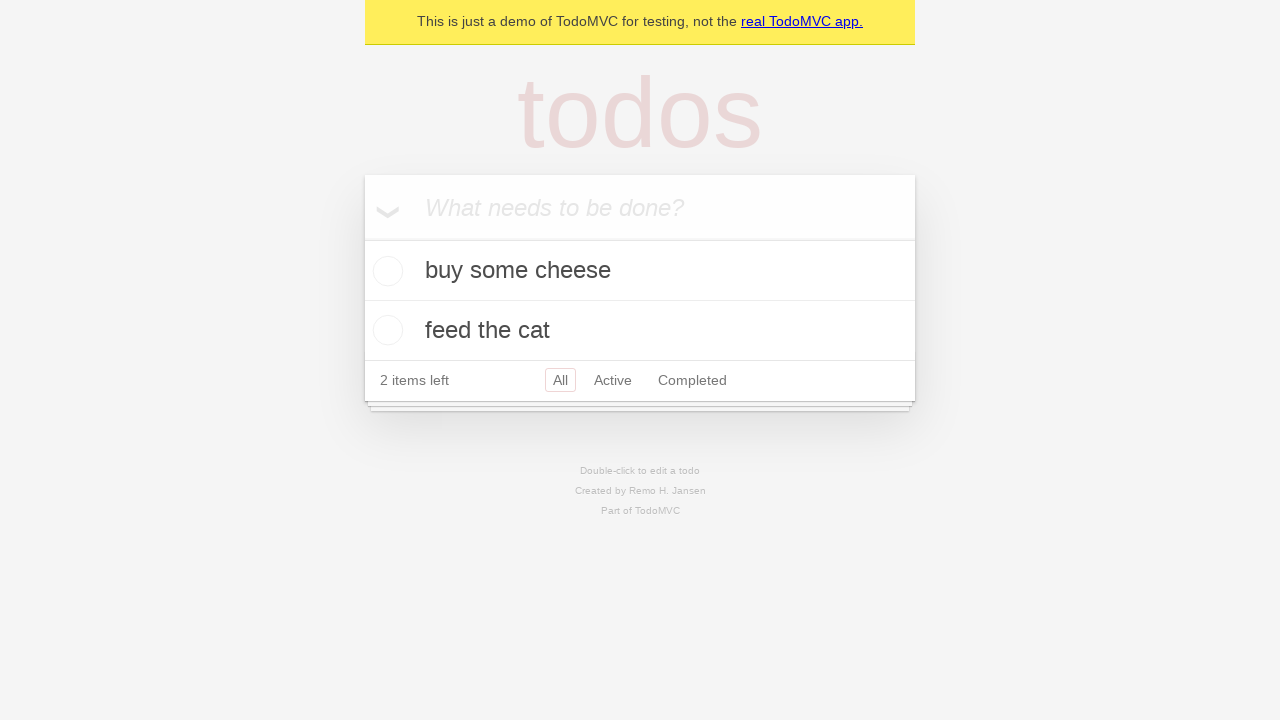

Filled todo input with 'book a doctors appointment' on internal:attr=[placeholder="What needs to be done?"i]
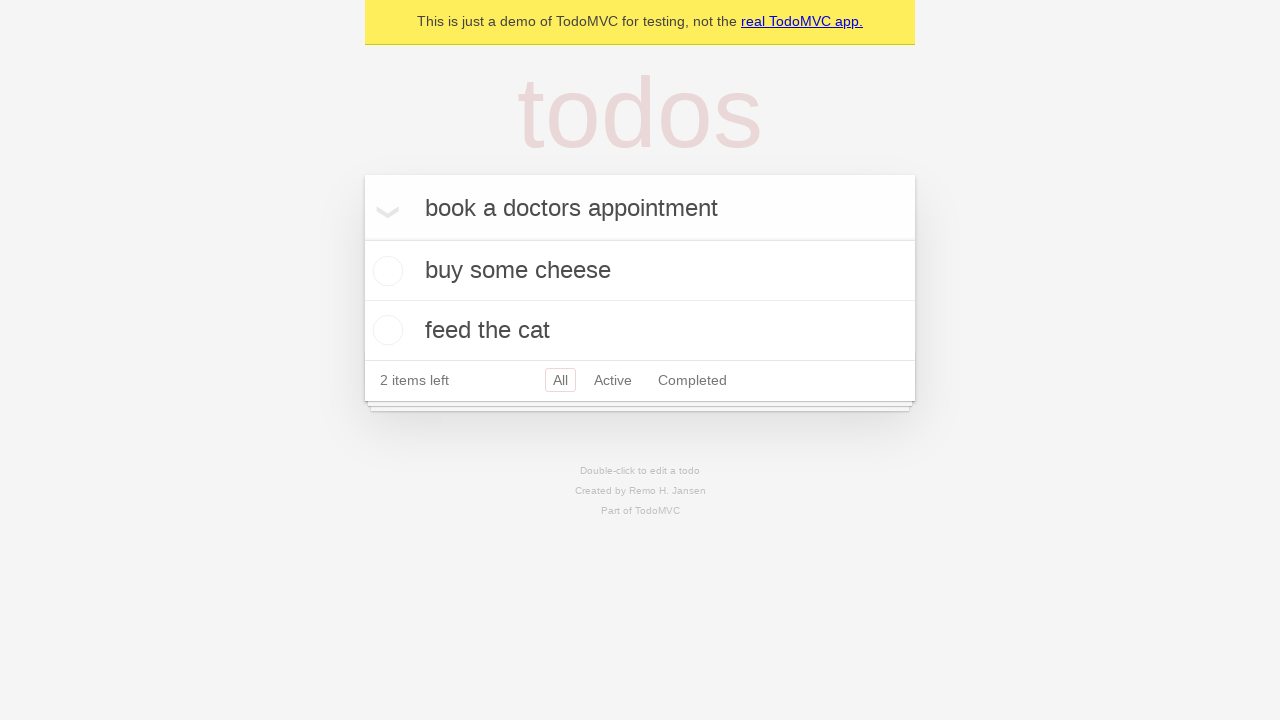

Pressed Enter to add third todo item on internal:attr=[placeholder="What needs to be done?"i]
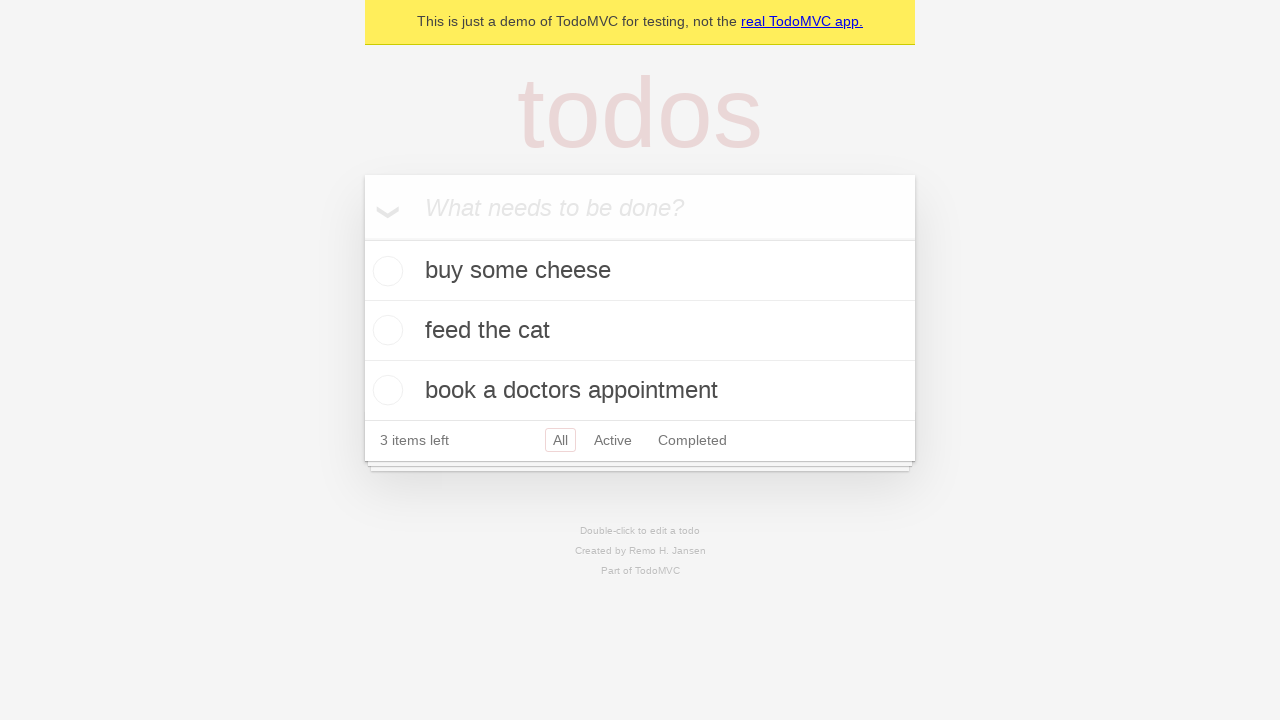

Checked the second todo item checkbox at (385, 330) on internal:testid=[data-testid="todo-item"s] >> nth=1 >> internal:role=checkbox
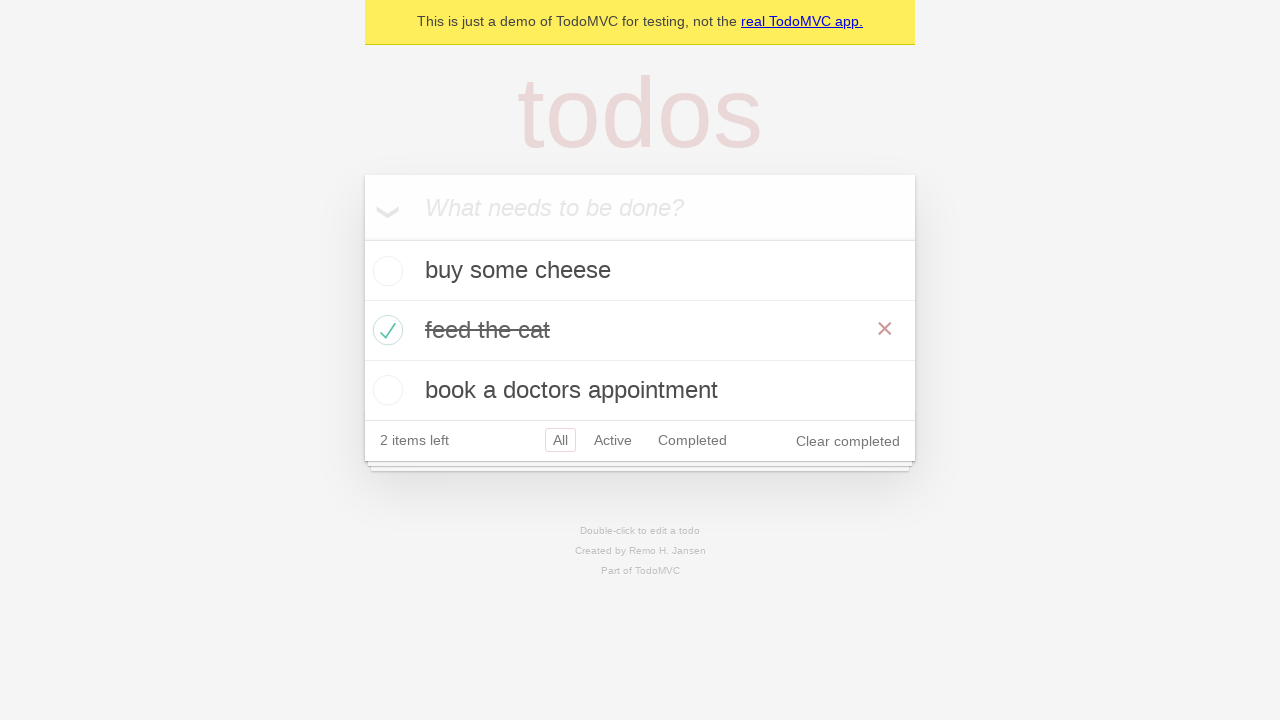

Clicked on Active filter link at (613, 440) on internal:role=link[name="Active"i]
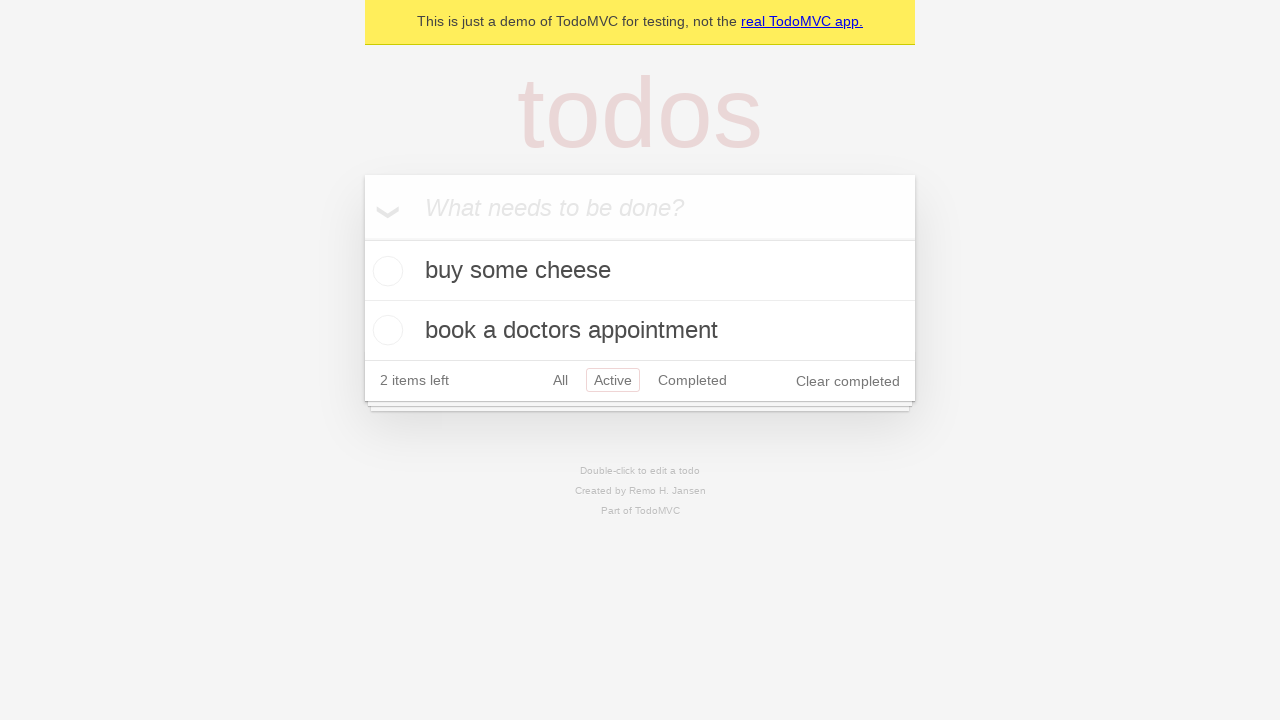

Clicked on Completed filter link at (692, 380) on internal:role=link[name="Completed"i]
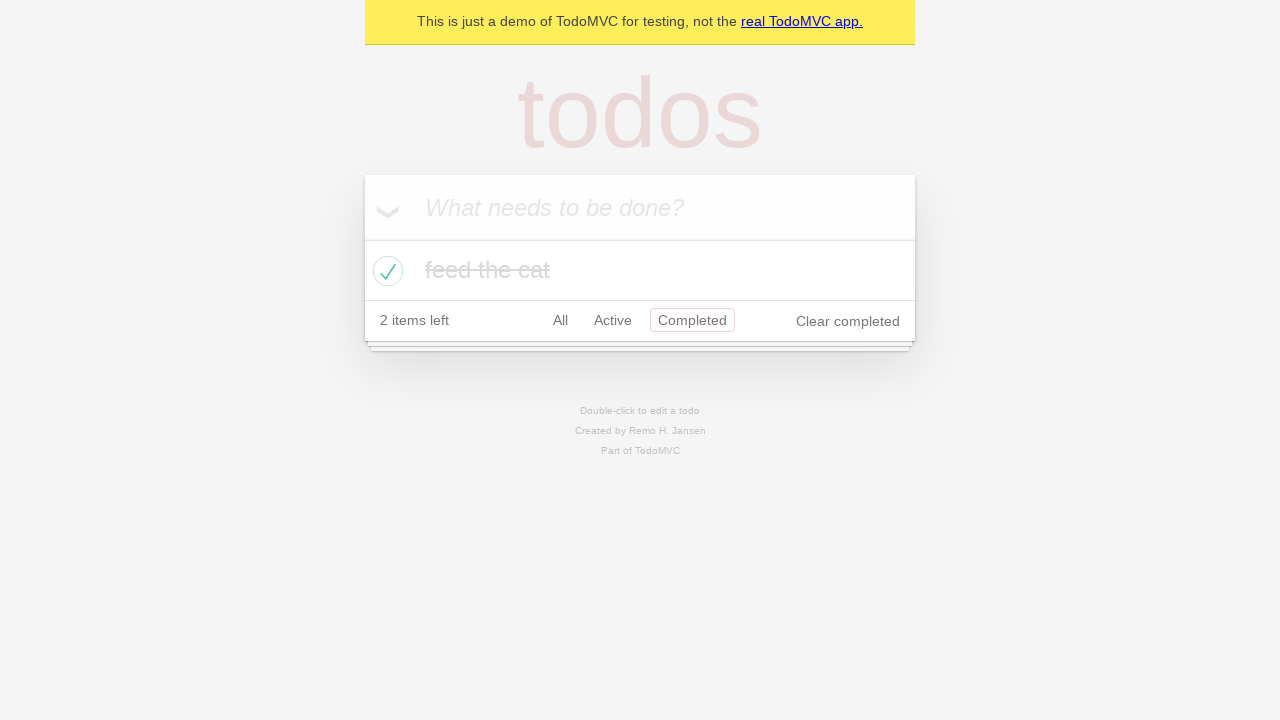

Clicked on All filter link to display all items at (560, 320) on internal:role=link[name="All"i]
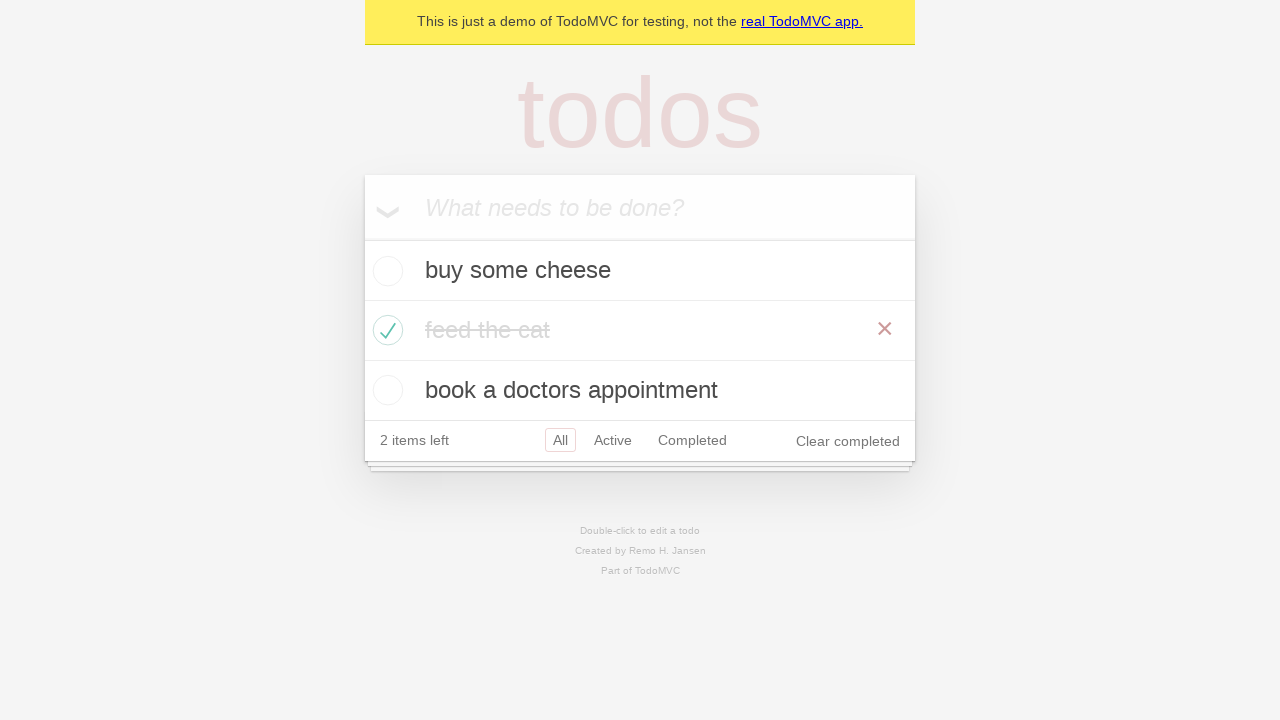

All todo items have loaded and are visible
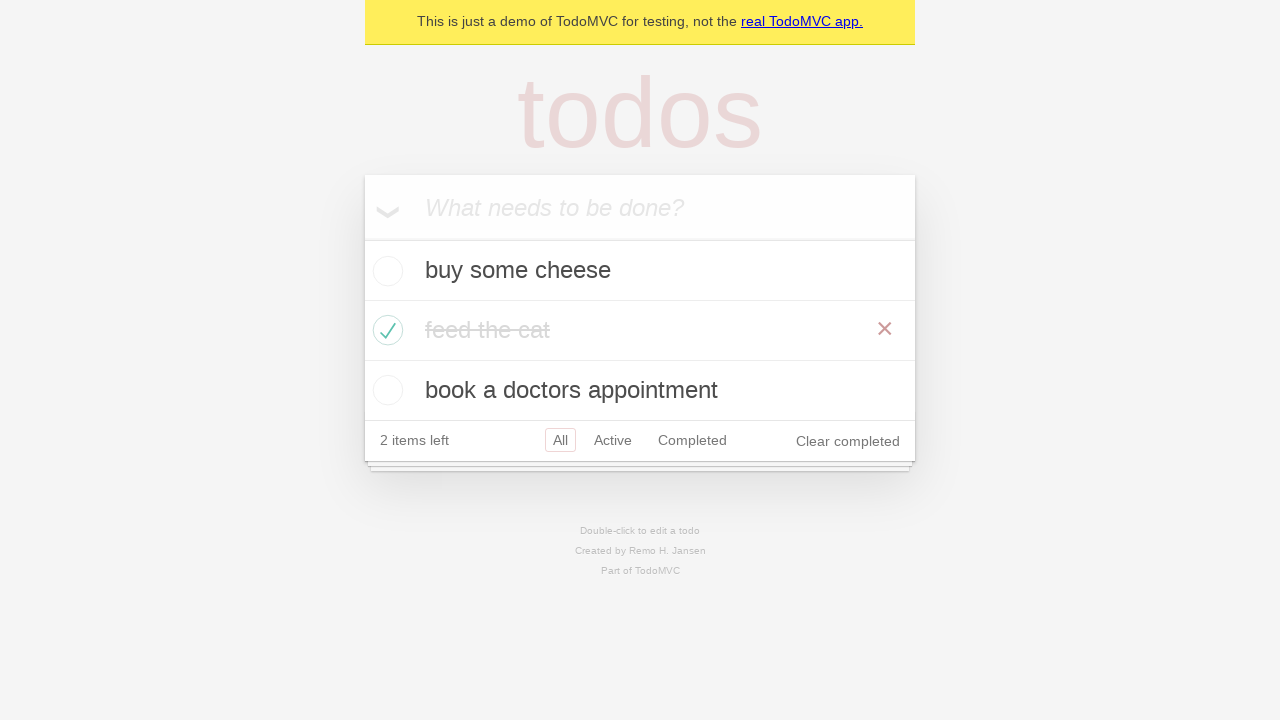

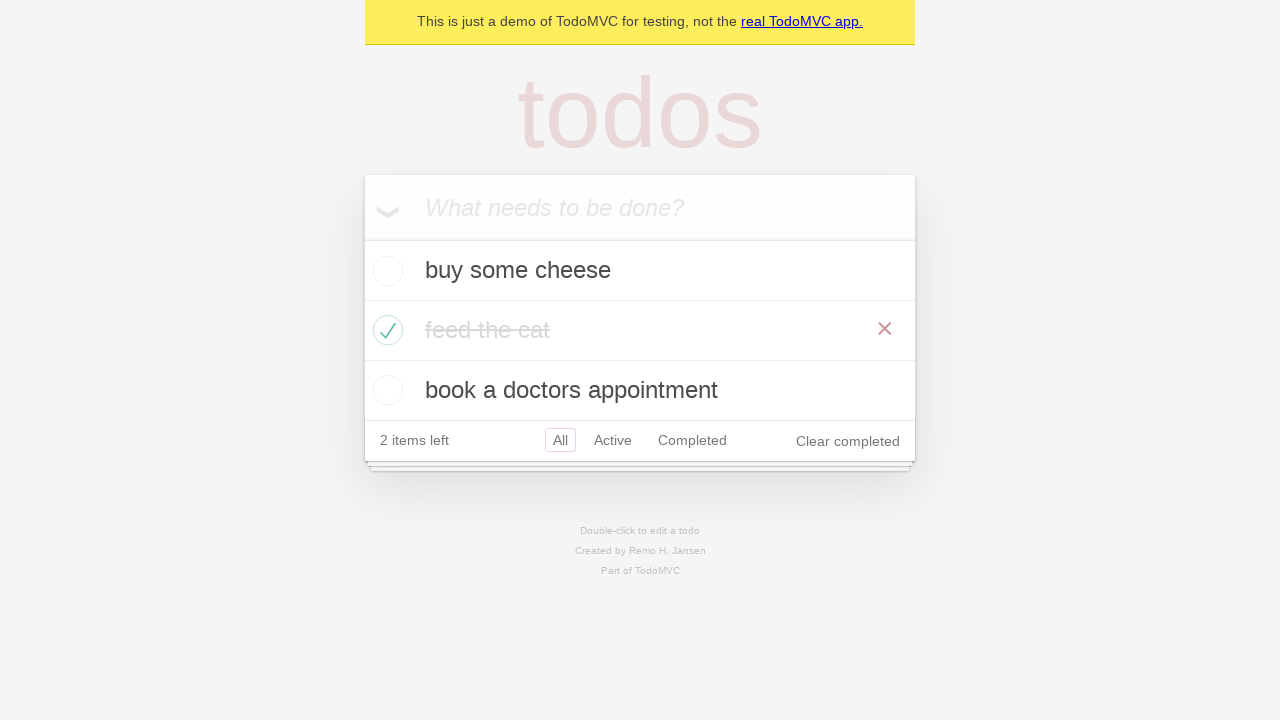